Tests form submission by entering a message and clicking the update button, then verifying the message appears in the output

Starting URL: http://r4d4.info/form-button-label

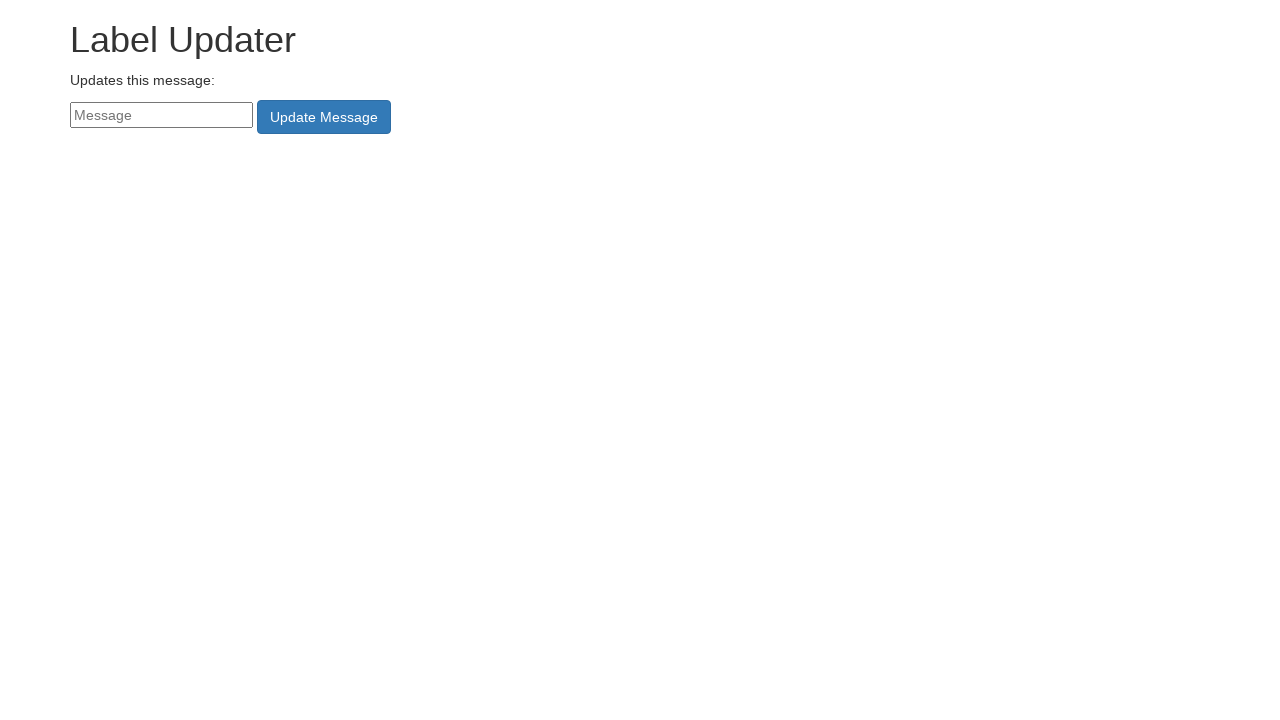

Filled message input field with 'Hello' on input#messageNew
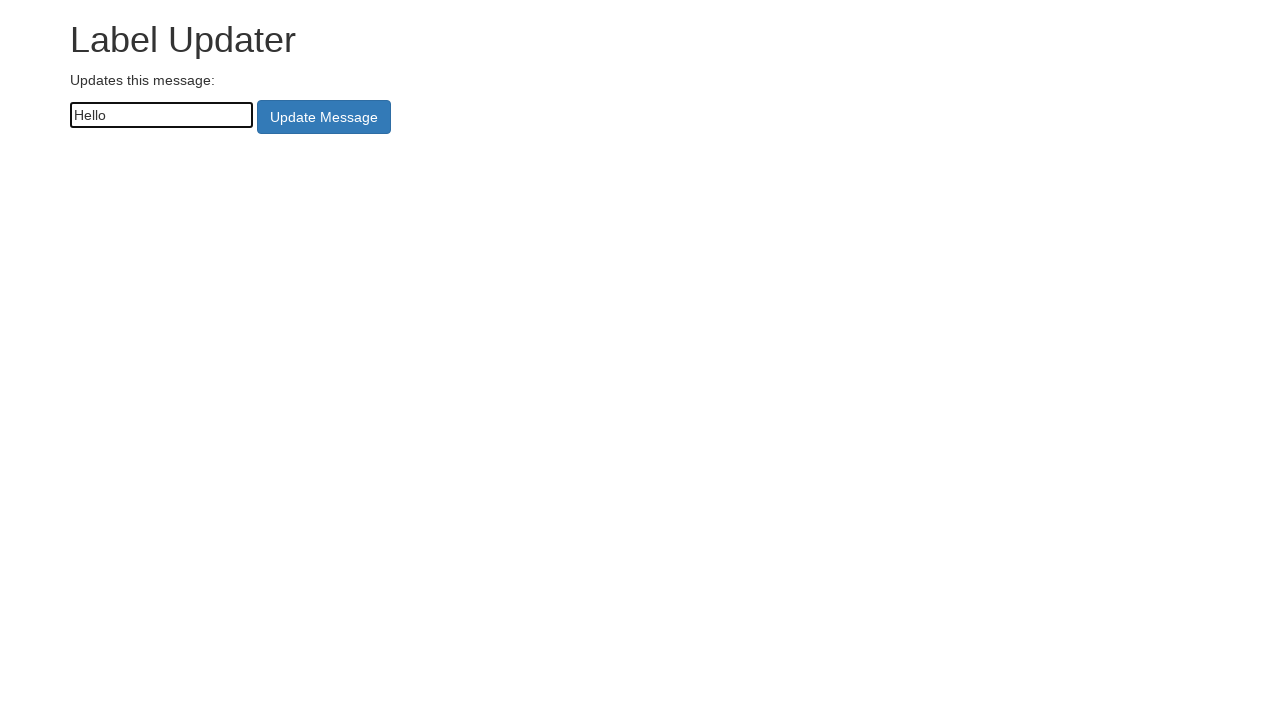

Clicked update button to submit form at (324, 117) on button#changer
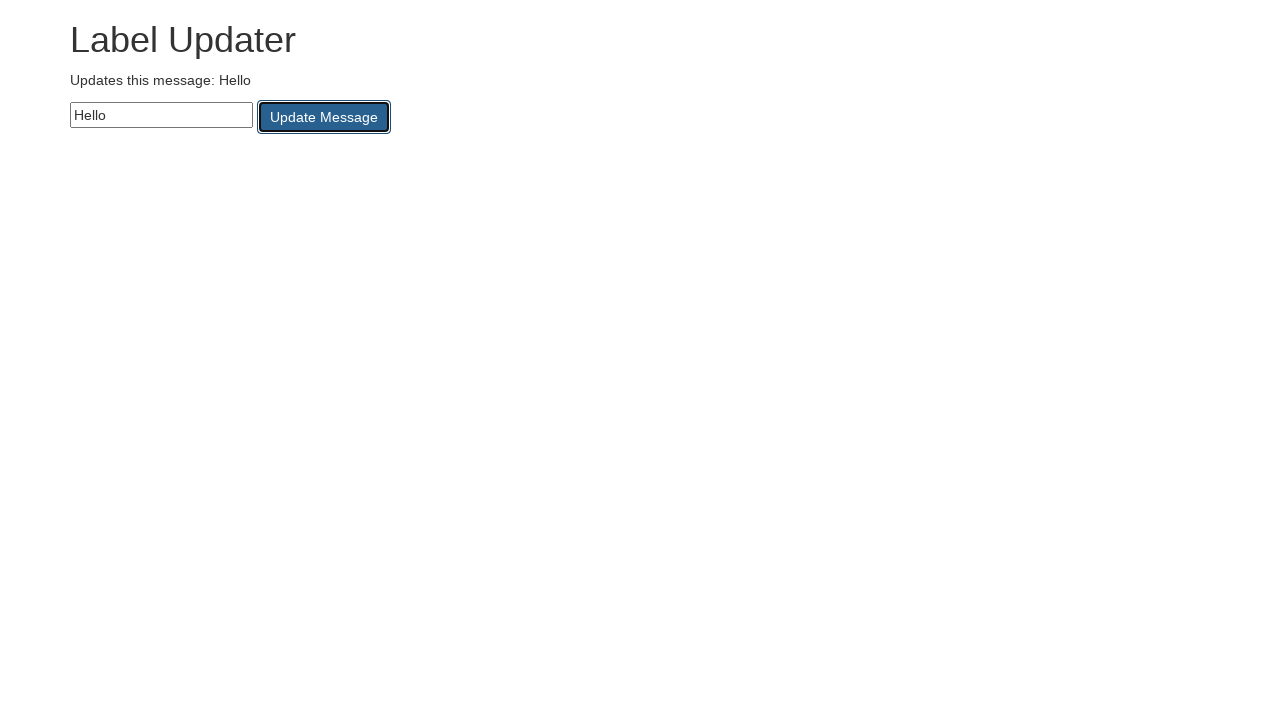

Retrieved text content from first paragraph
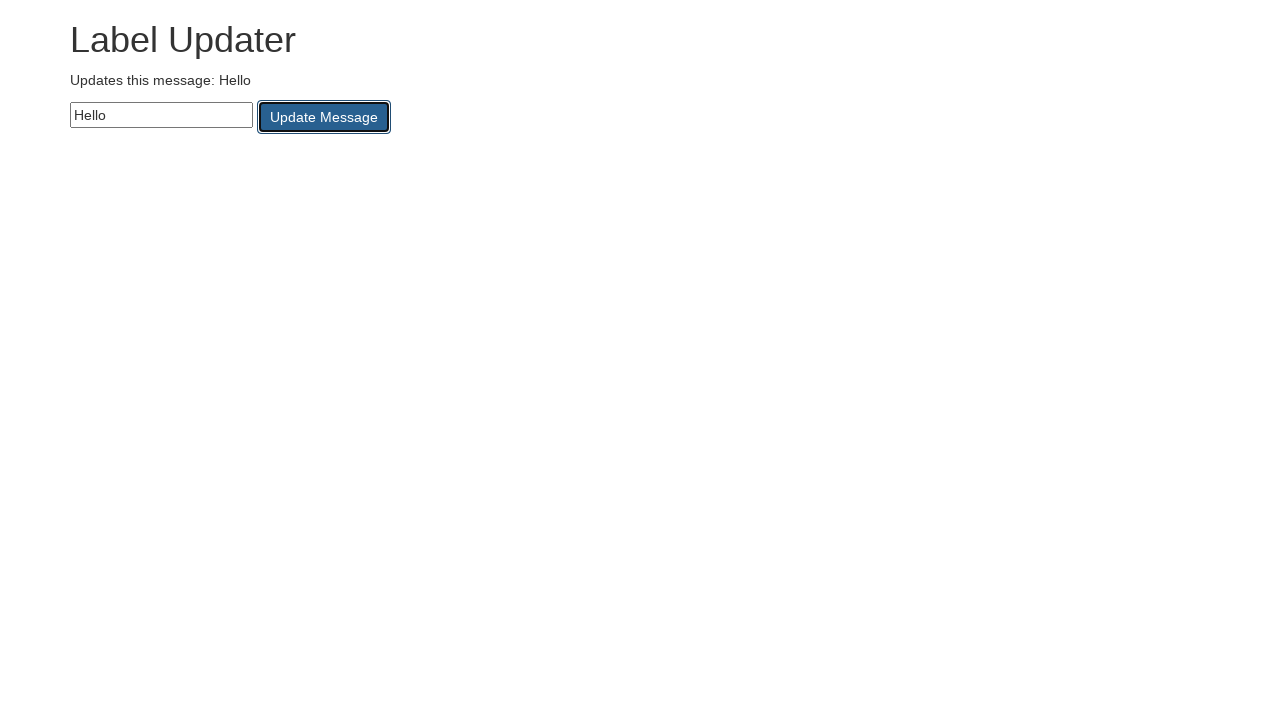

Verified that 'Hello' appears in the output paragraph
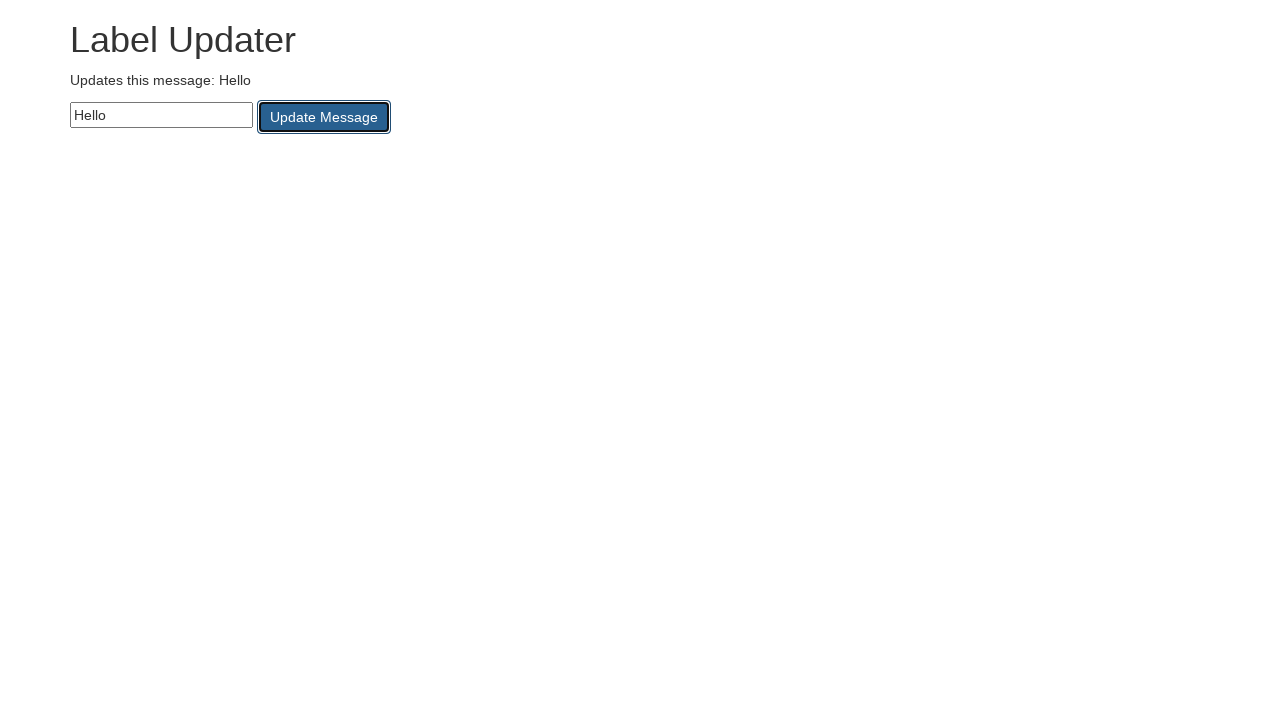

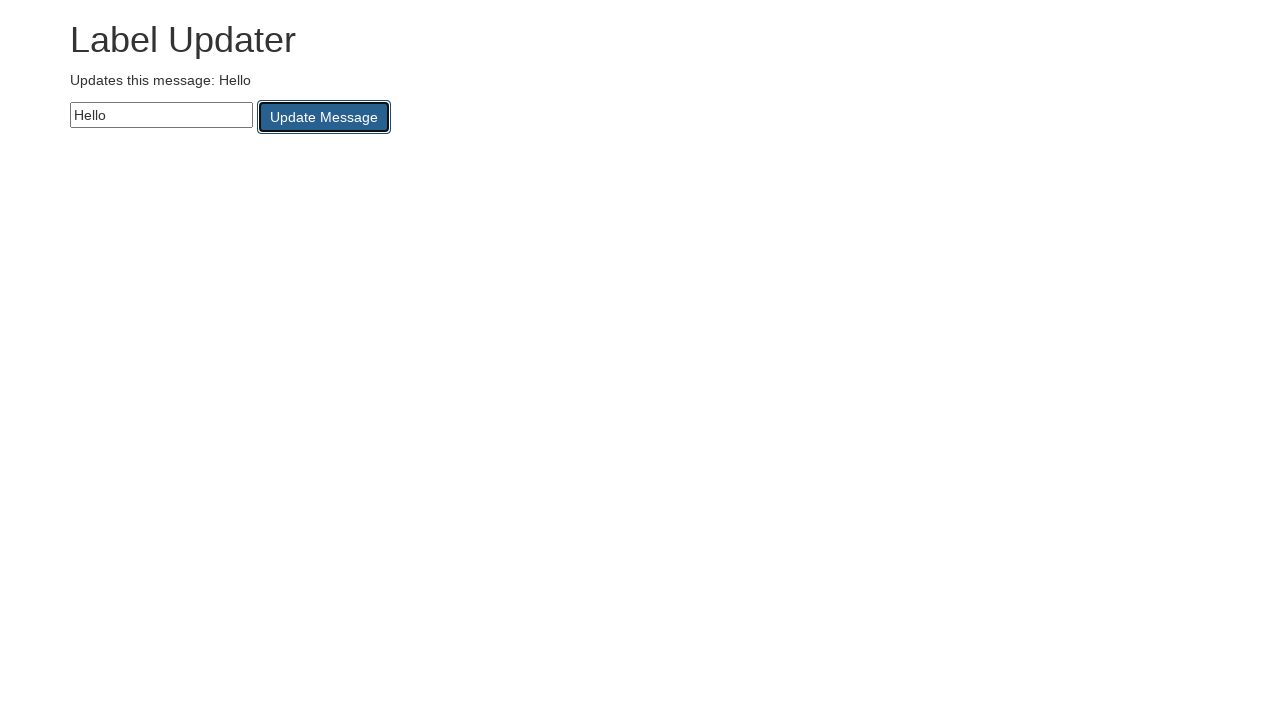